Navigates to the Minerva location tracker website and verifies that key page elements (location header, time display, location image, and inventory item cards) are present and loaded.

Starting URL: https://www.whereisminerva.com

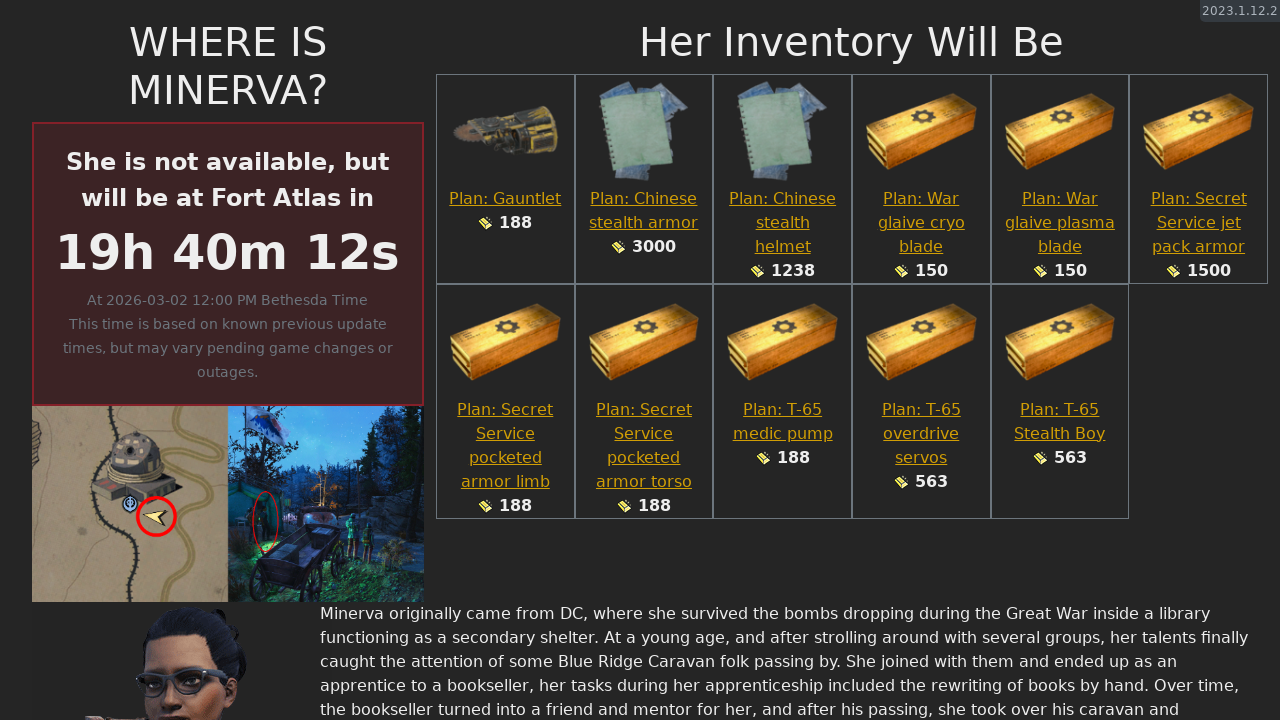

Navigated to Minerva location tracker website
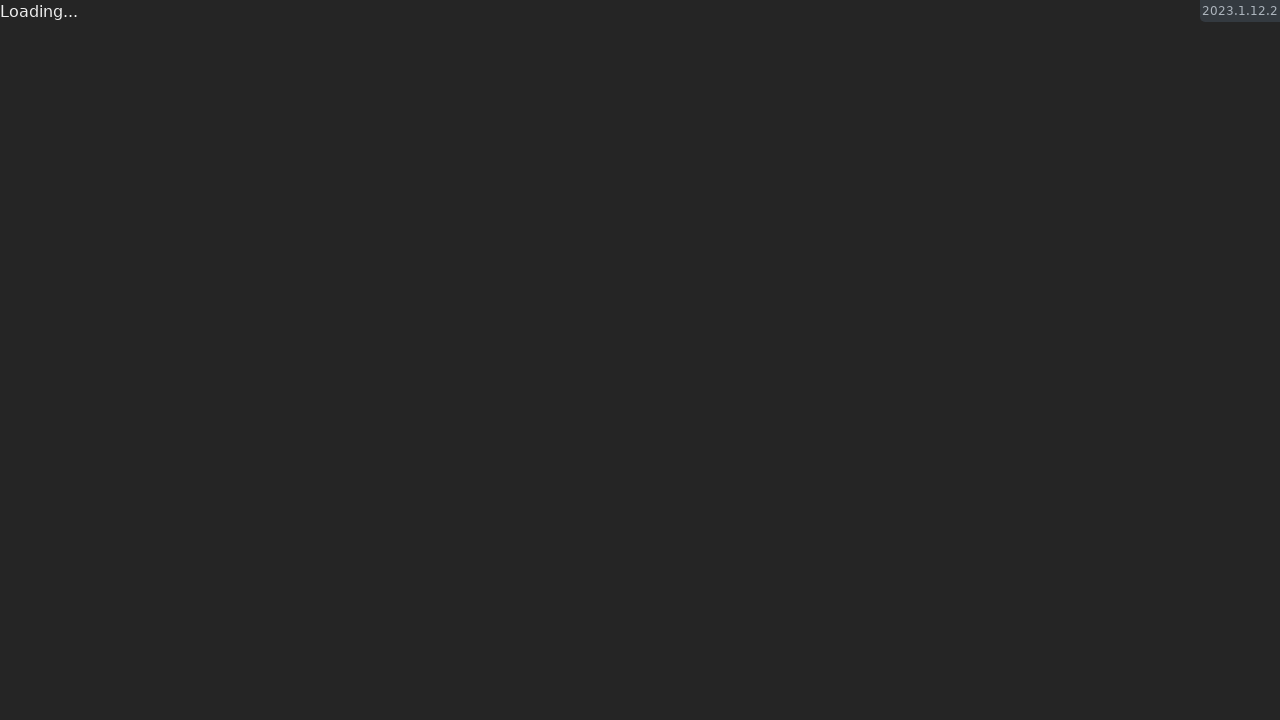

Location header element became visible
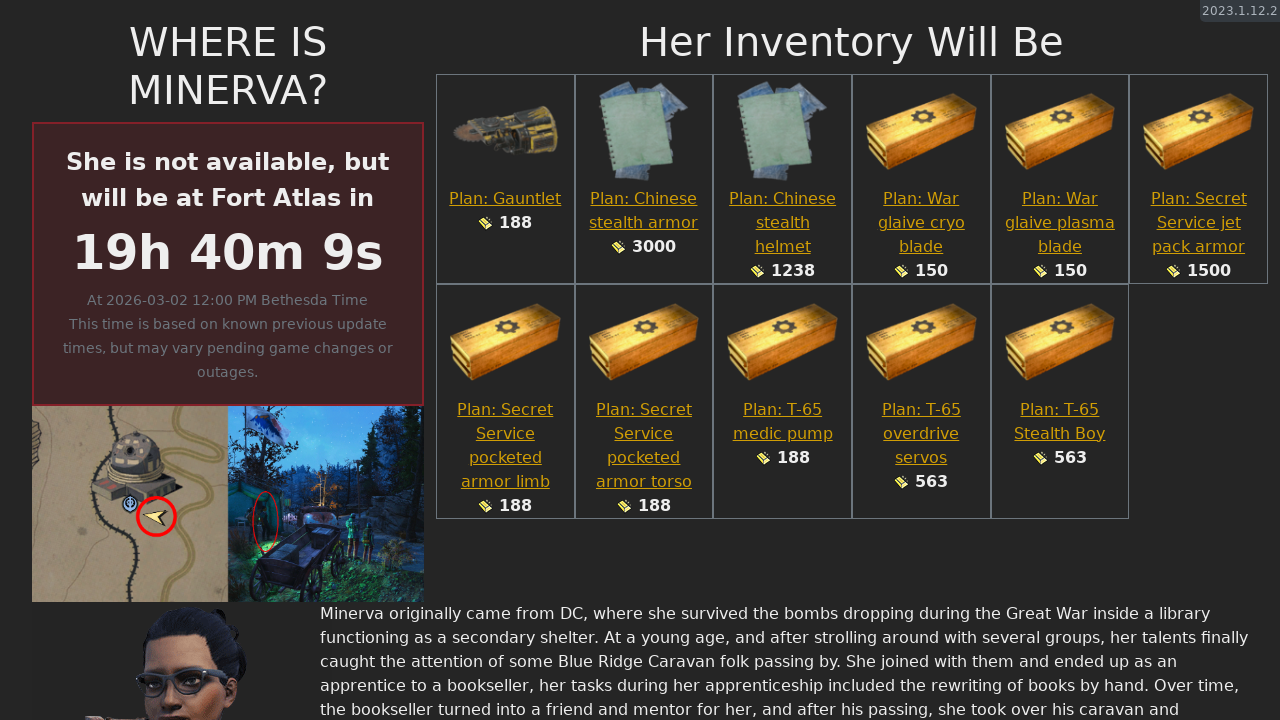

Time display element is present
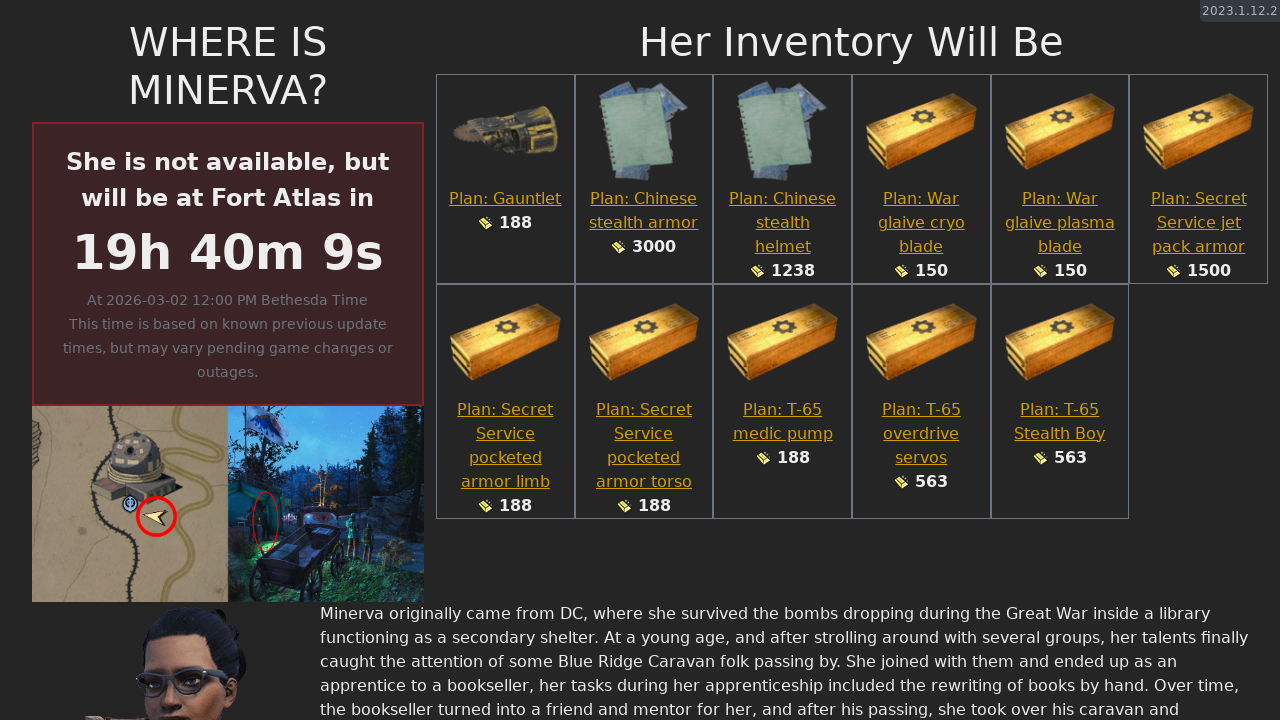

Location image loaded successfully
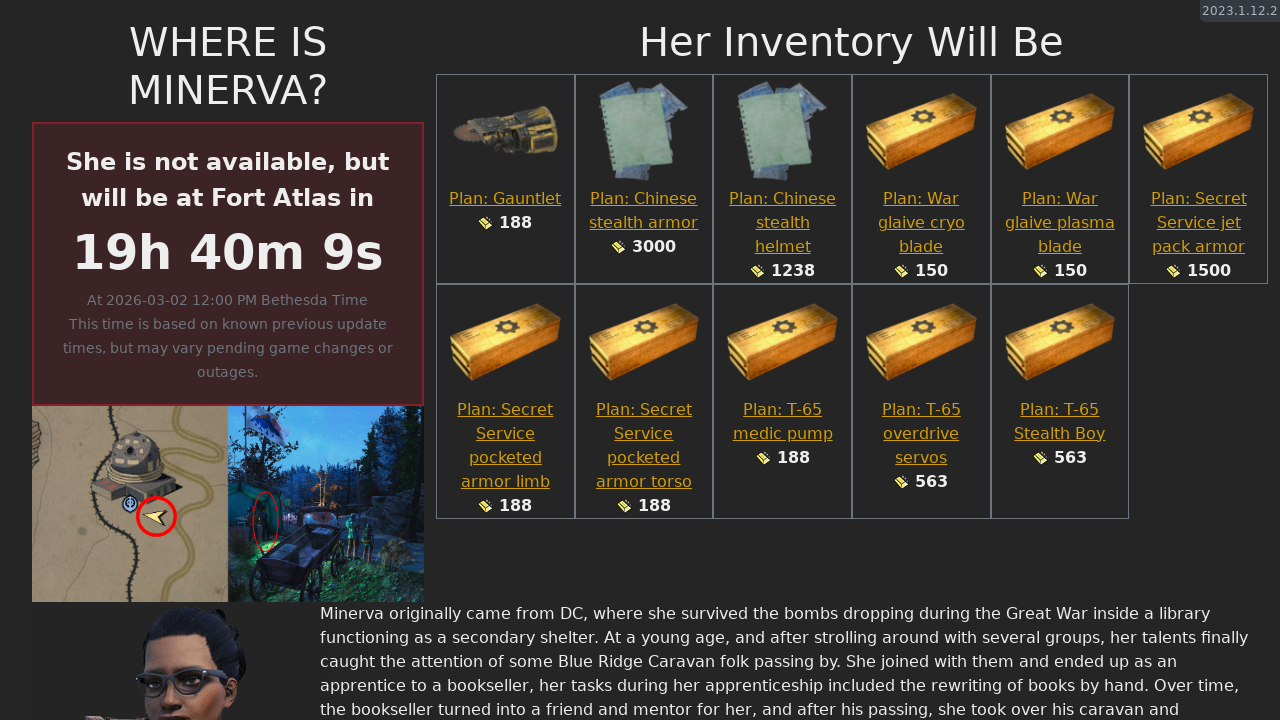

Inventory item cards are displayed on the page
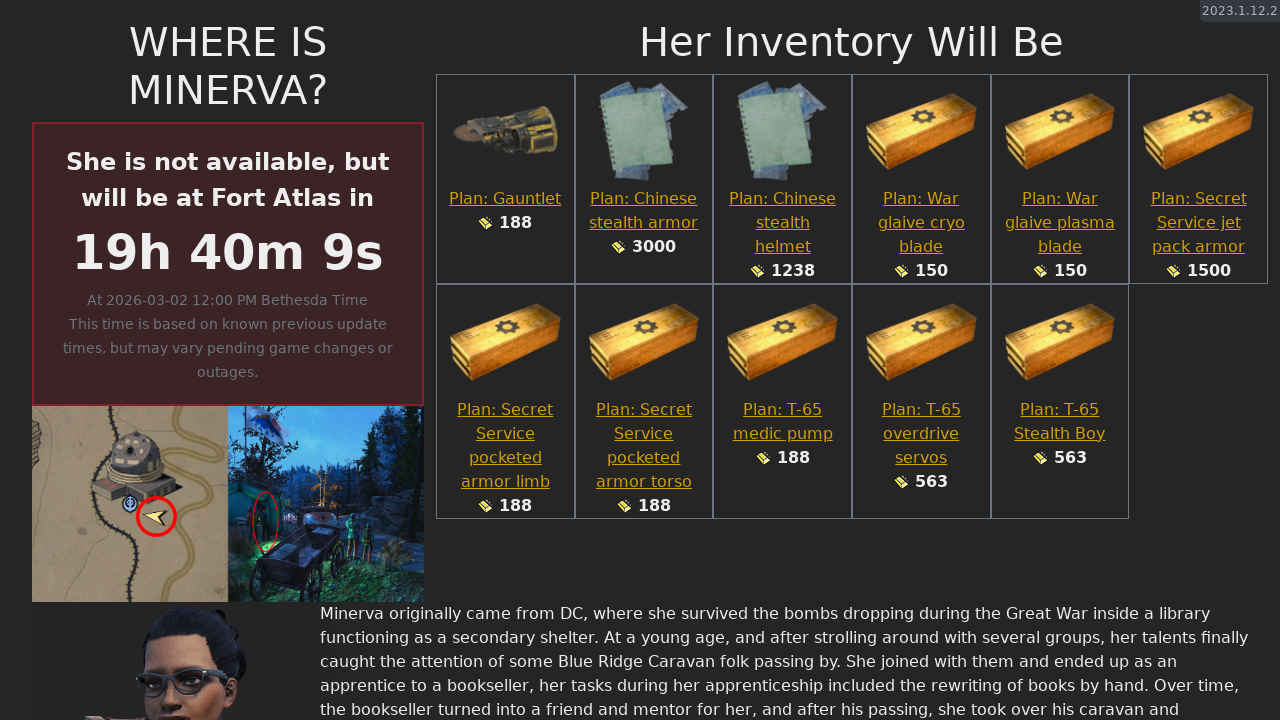

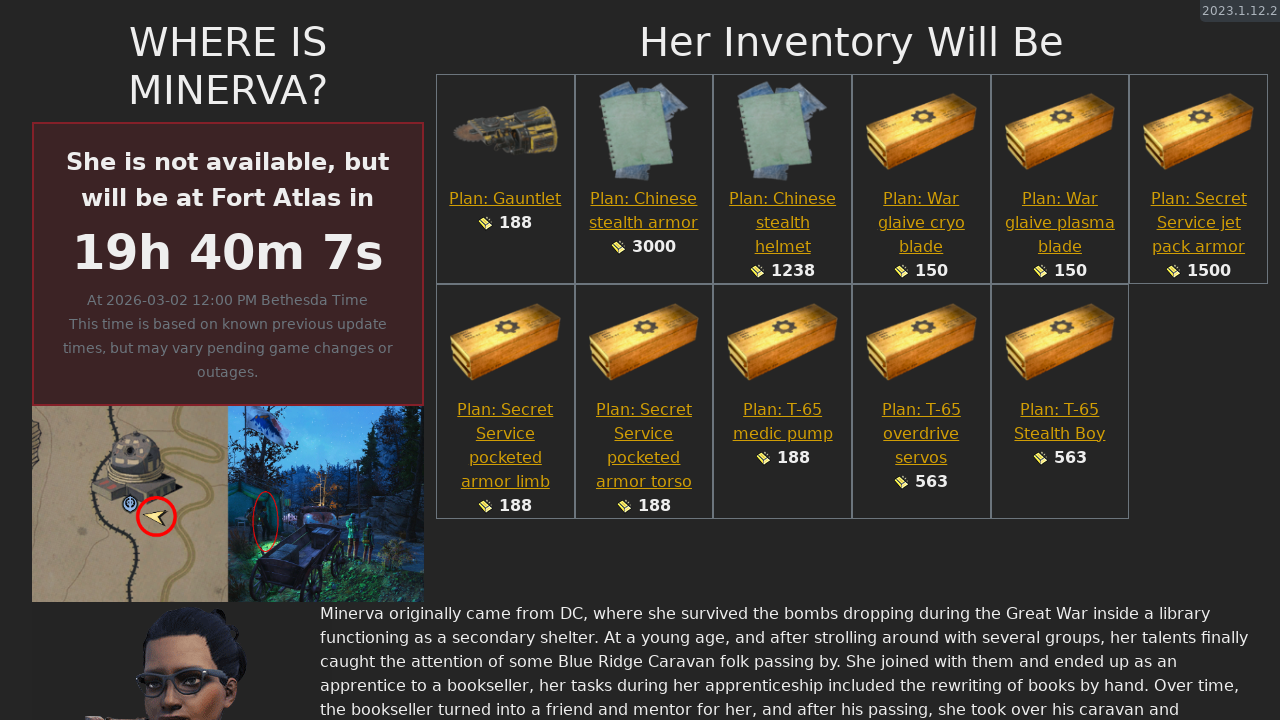